Tests finding a link by calculated text value, clicking it, then filling out a multi-field form with personal information (first name, last name, city, country) and submitting it.

Starting URL: http://suninjuly.github.io/find_link_text

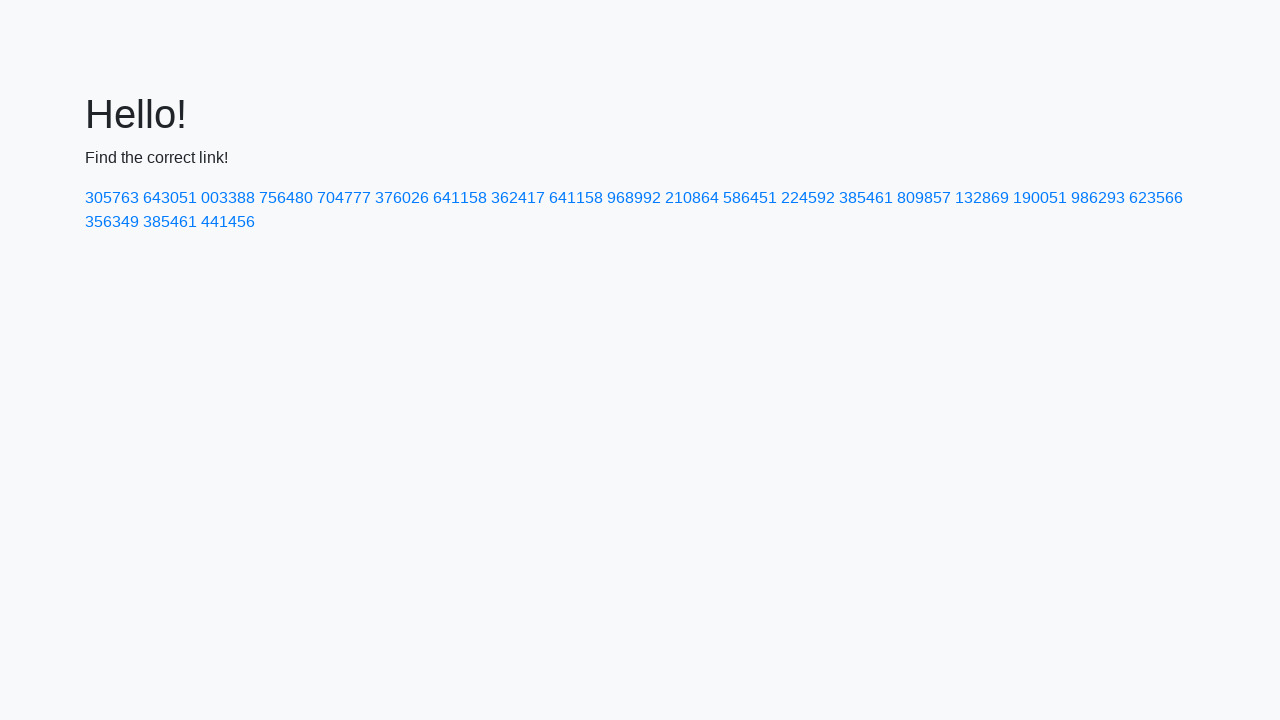

Clicked link with calculated text value '224592' at (808, 198) on text=224592
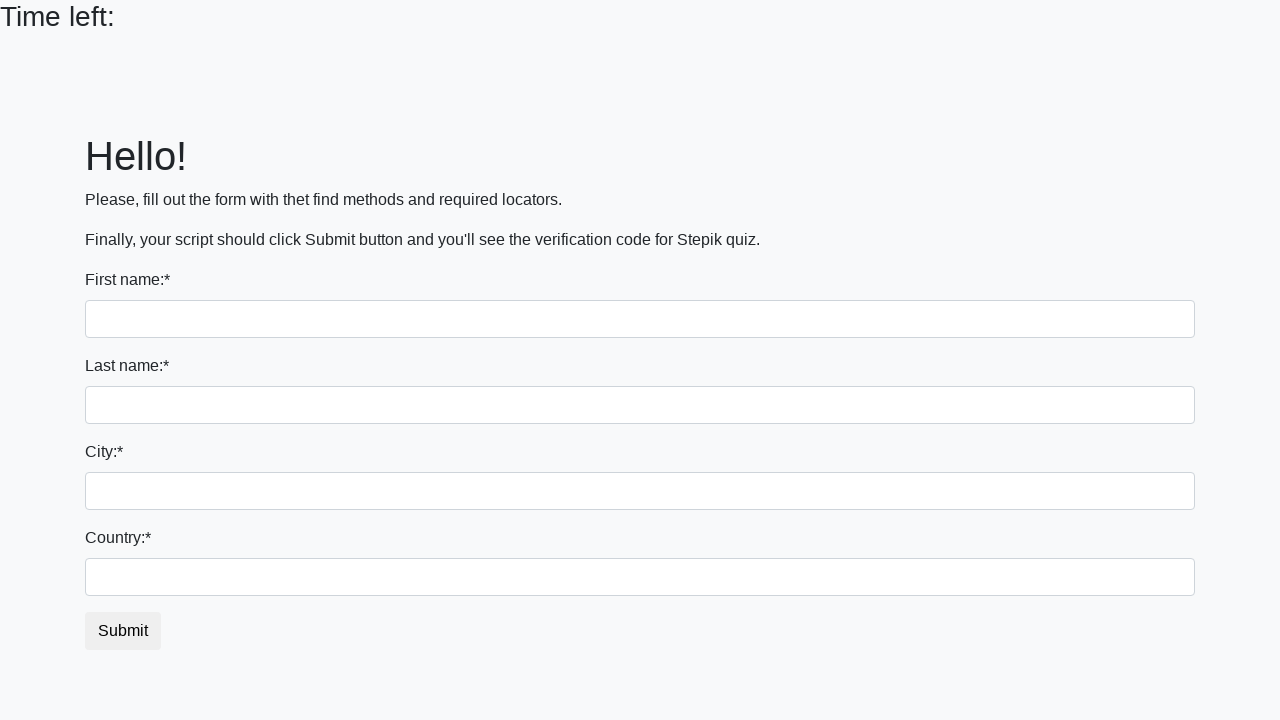

Filled first name field with 'Ivan' on input
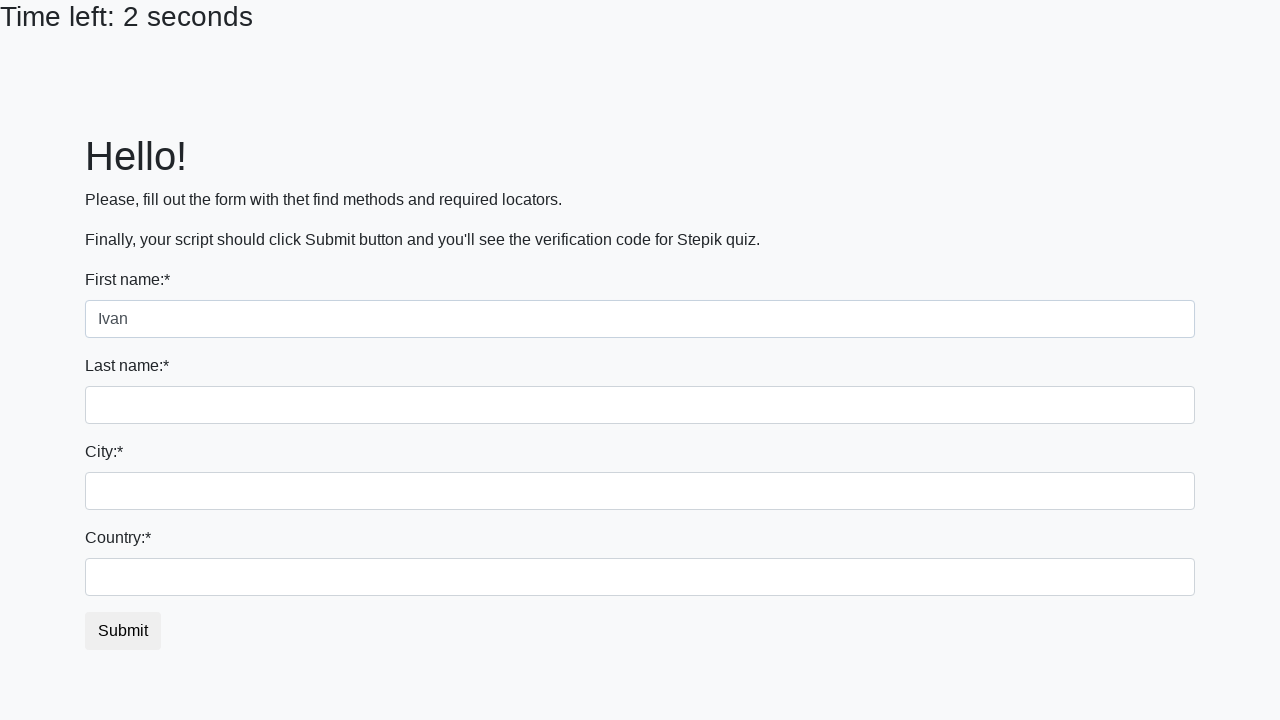

Filled last name field with 'Petrov' on input[name='last_name']
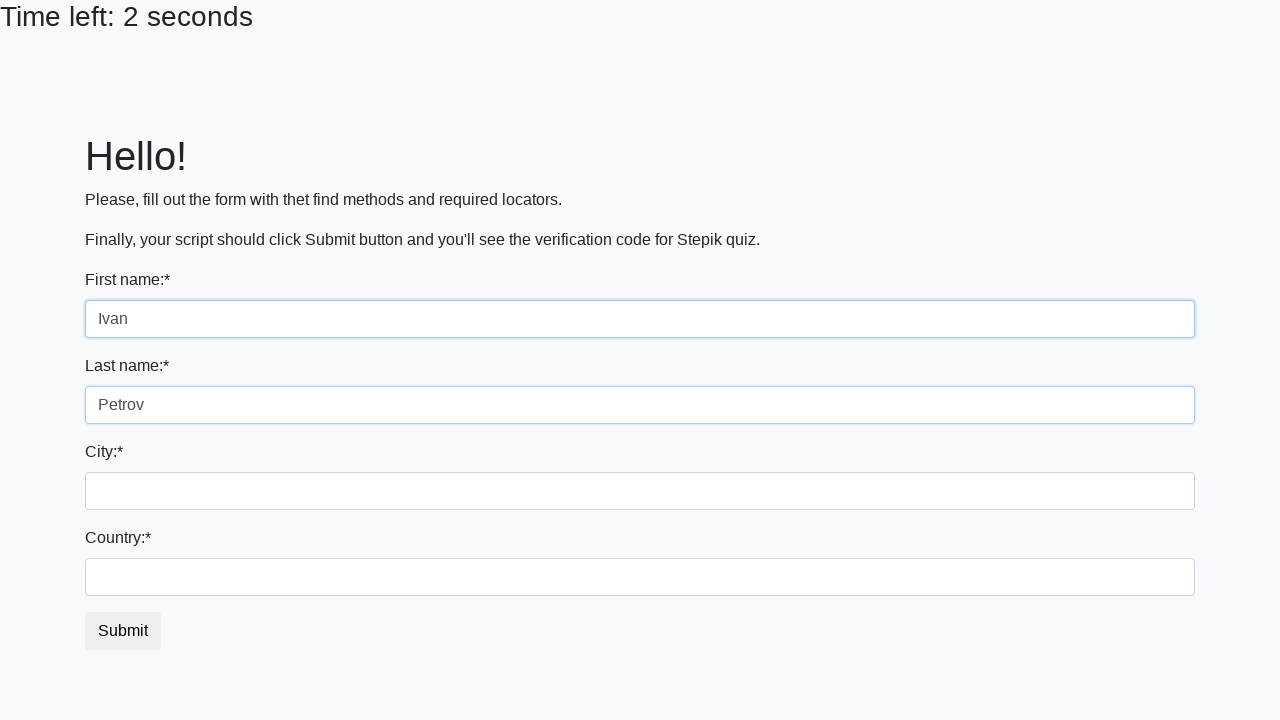

Filled city field with 'Smolensk' on .form-control.city
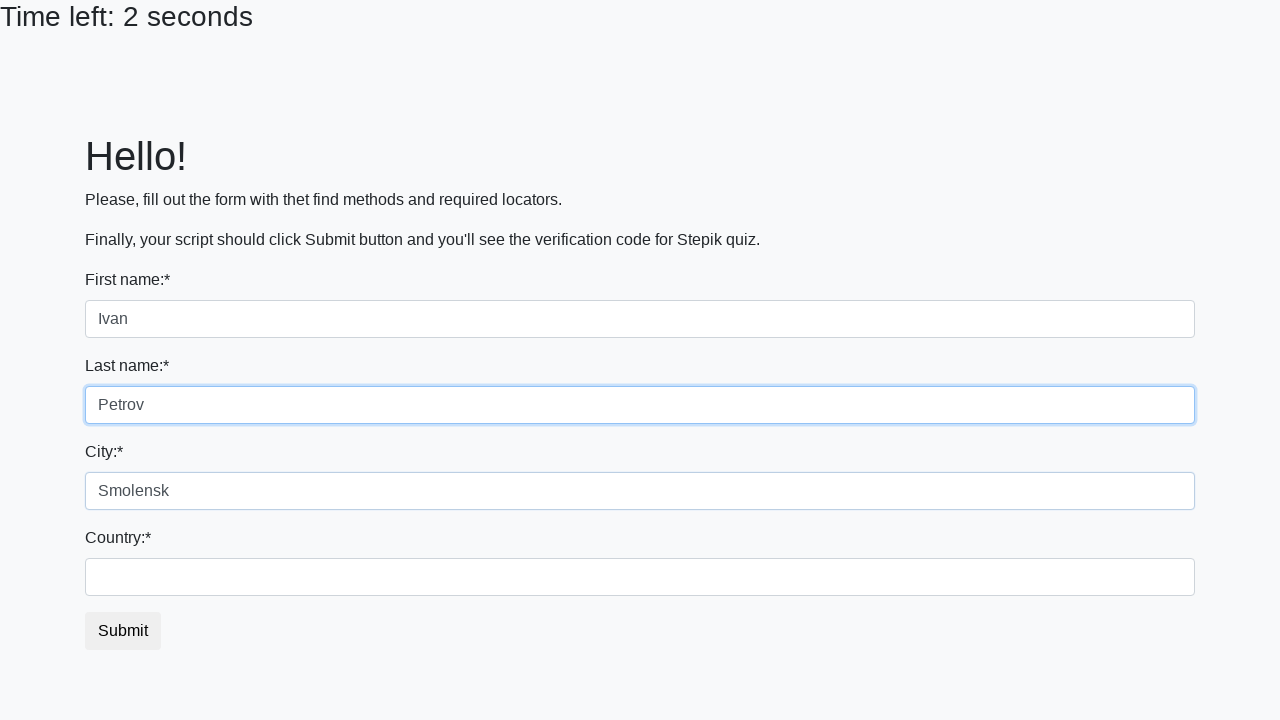

Filled country field with 'Russia' on #country
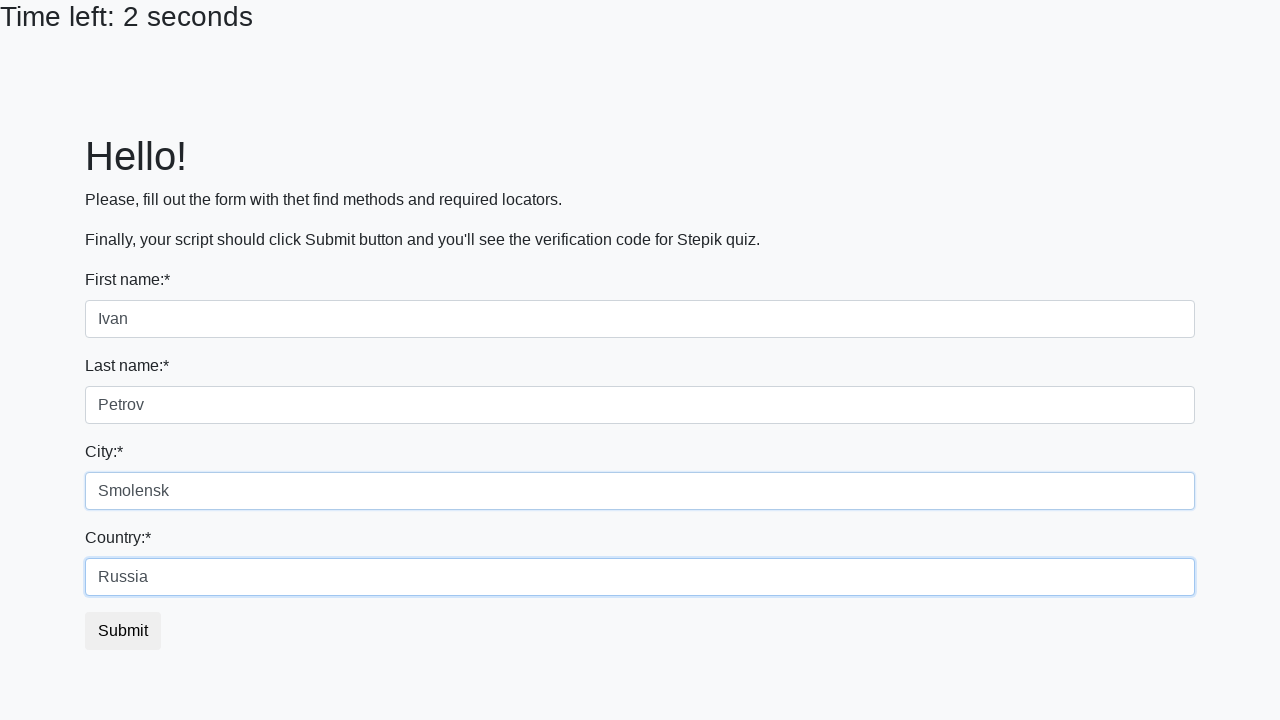

Clicked submit button to submit form at (123, 631) on button.btn
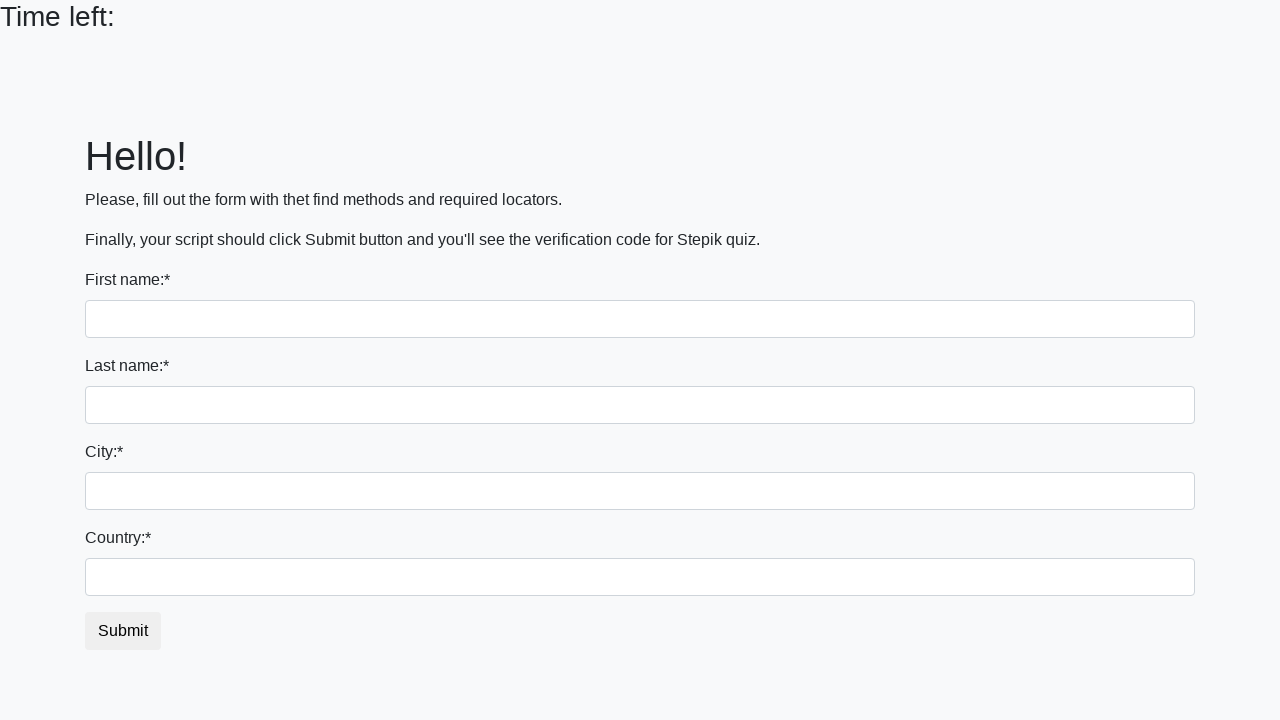

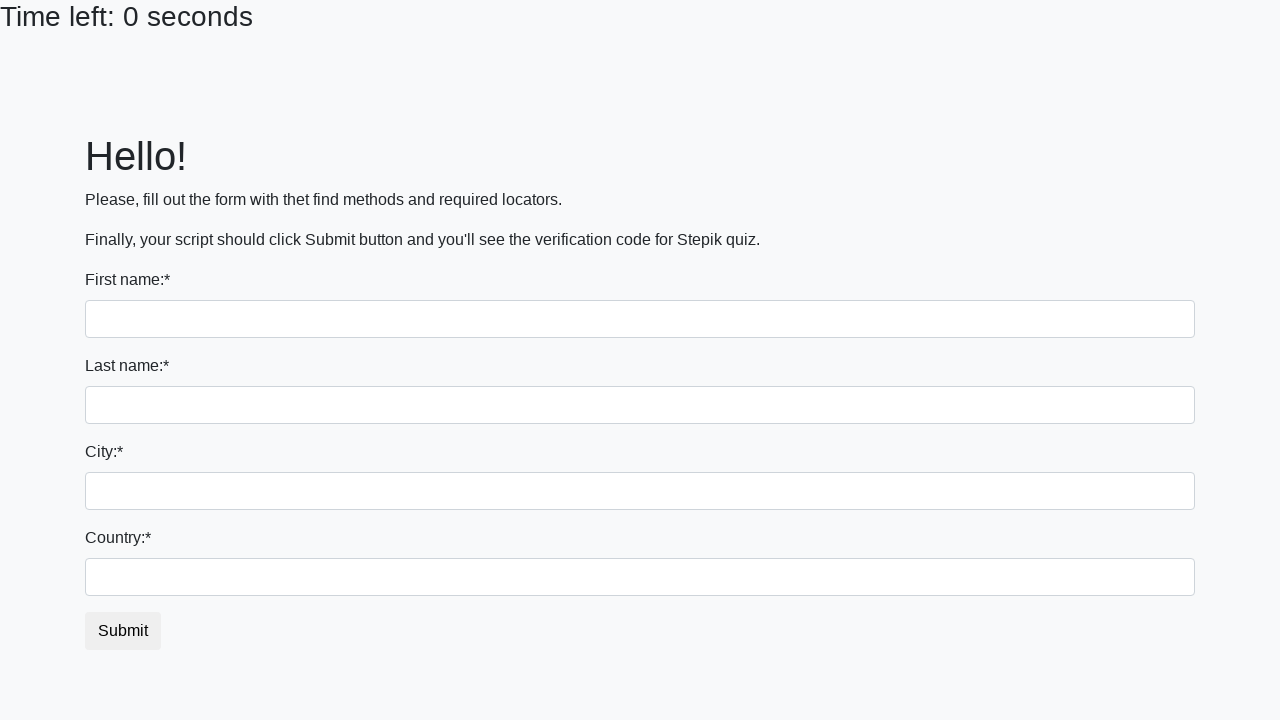